Tests the Keys command by entering text in search bar and pressing Enter key

Starting URL: http://omayo.blogspot.com

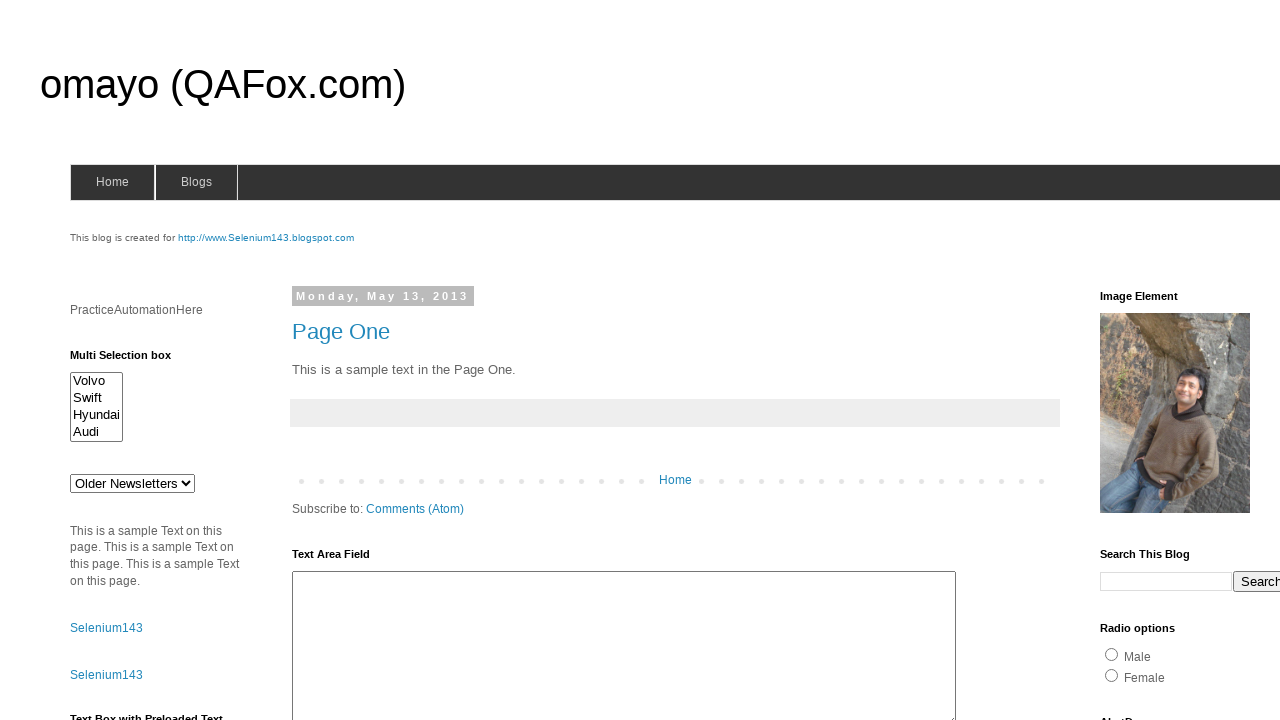

Filled search bar with 'Random' on td.gsc-input > input
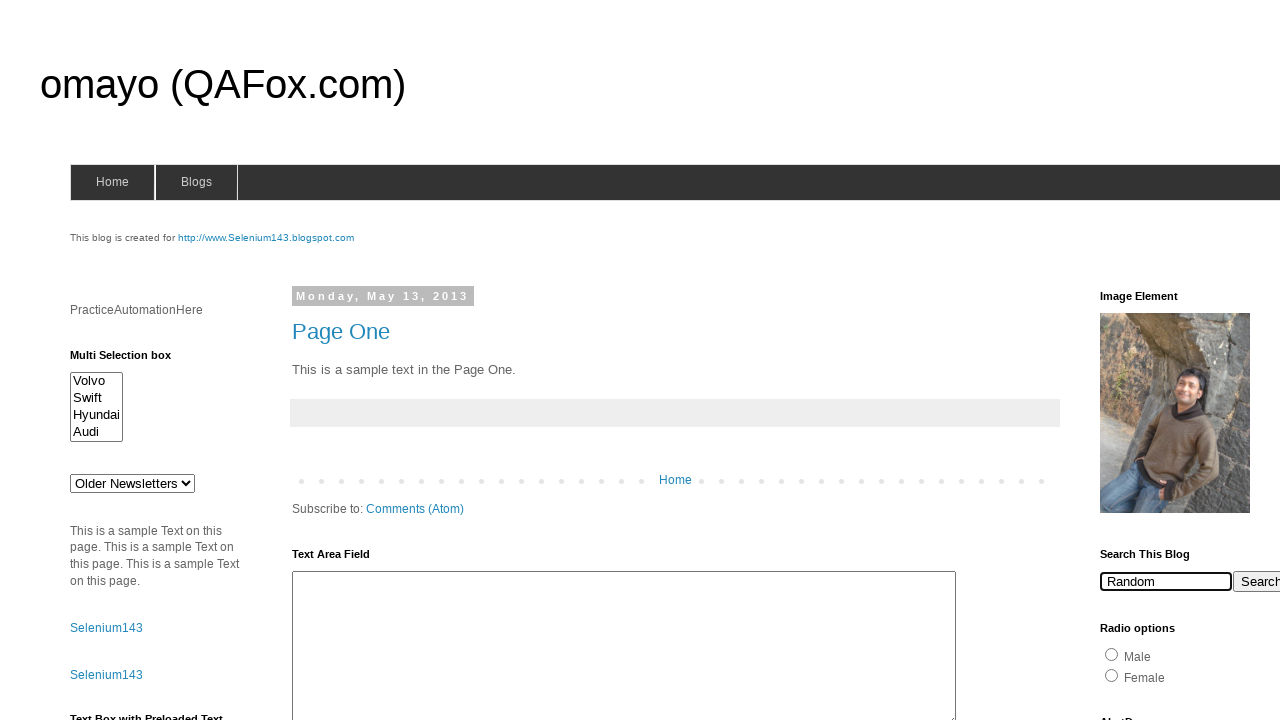

Pressed Enter key to search
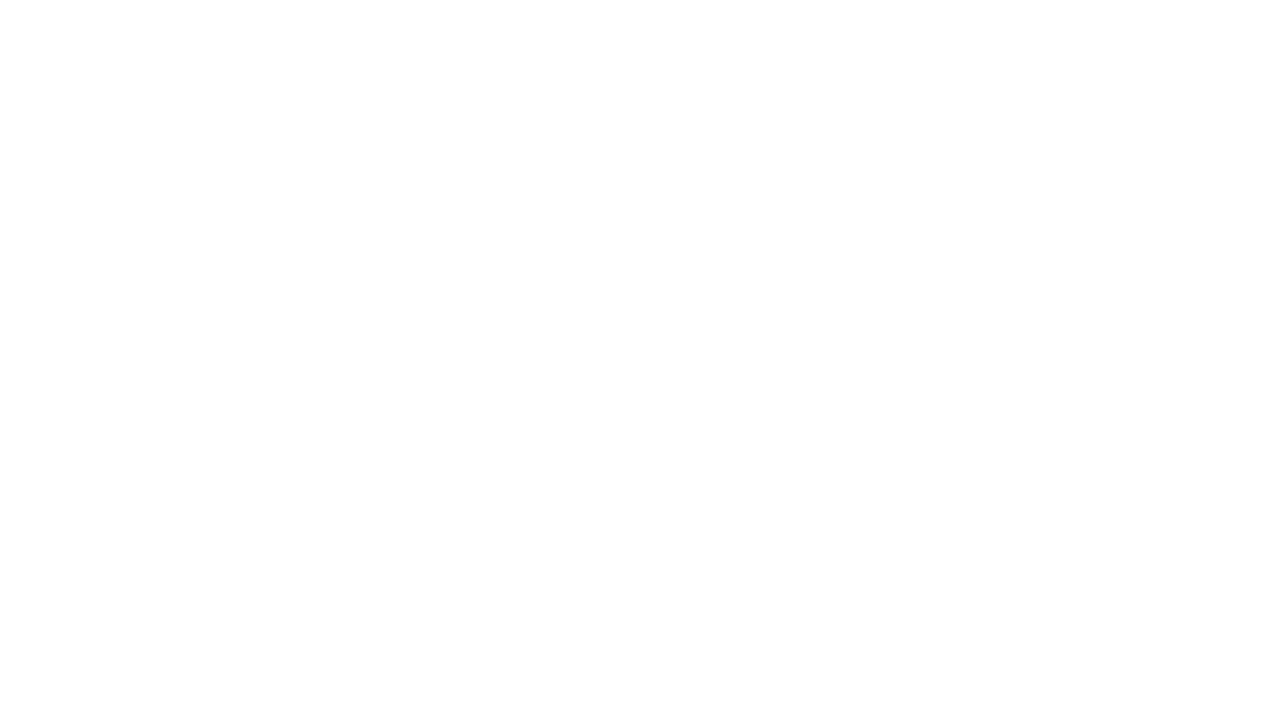

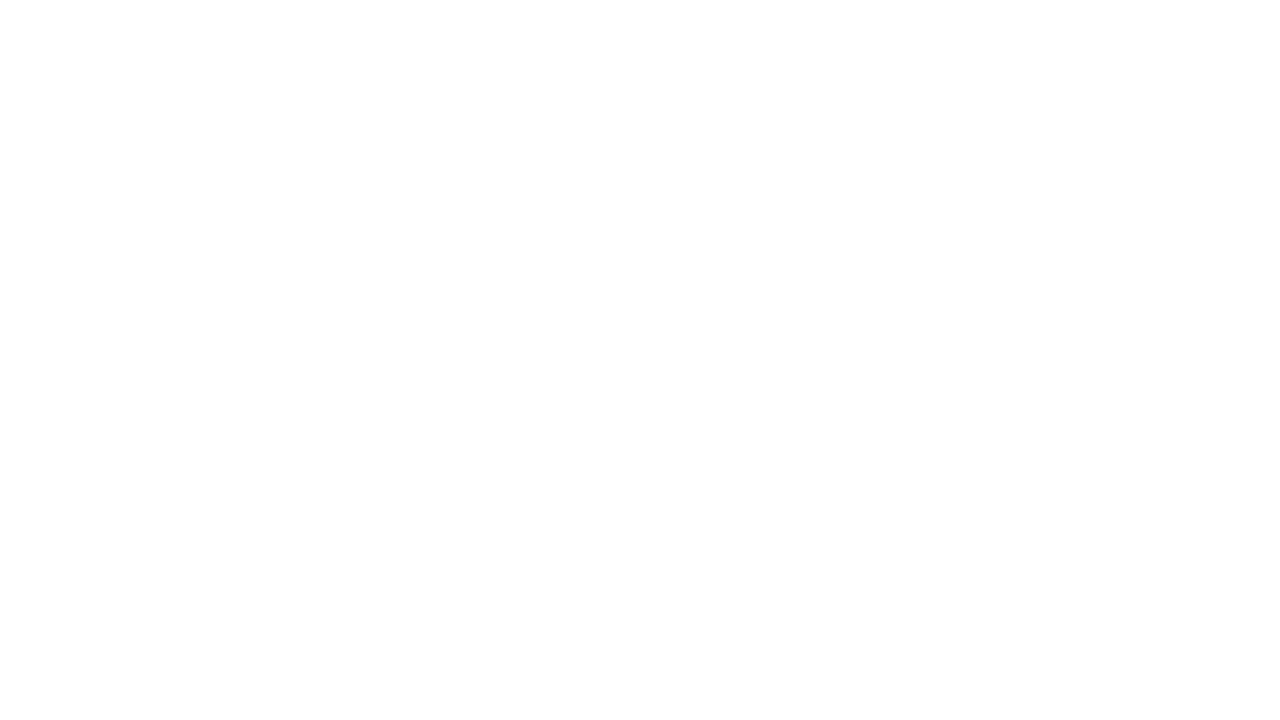